Tests clicking a radio button by selecting the hockey option

Starting URL: https://practice.cydeo.com/radio_buttons

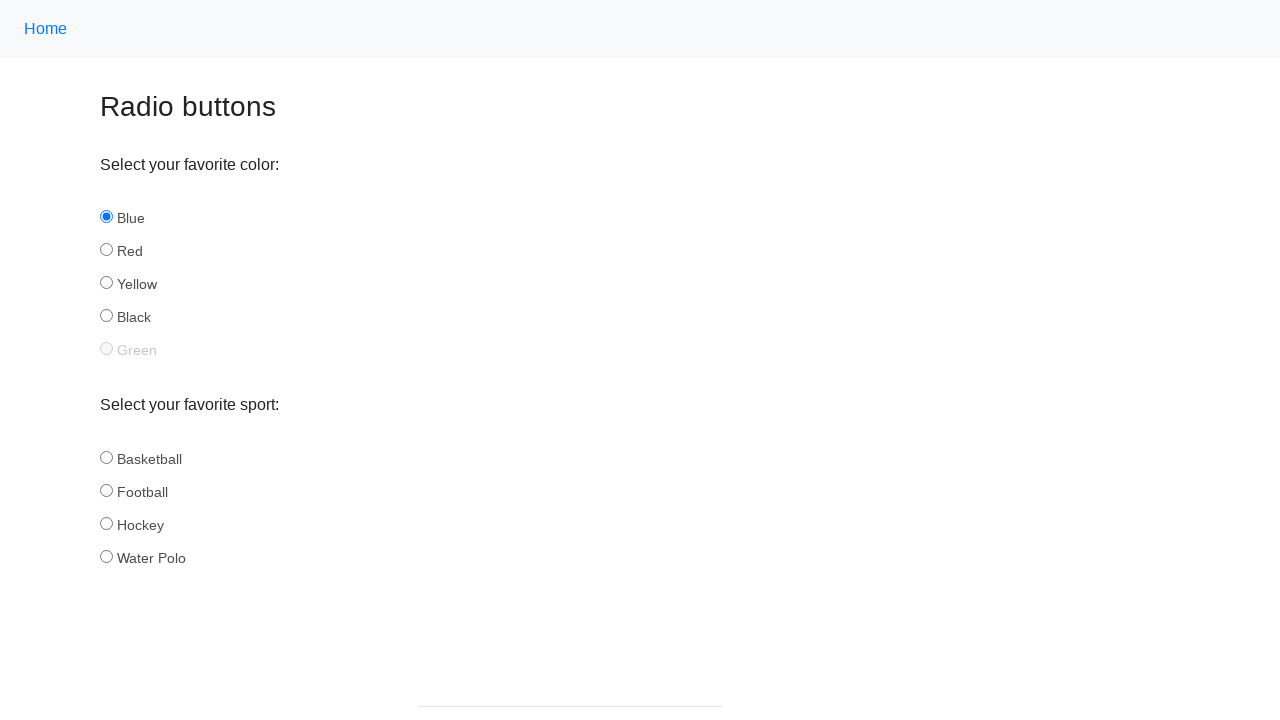

Clicked hockey radio button at (106, 523) on input#hockey
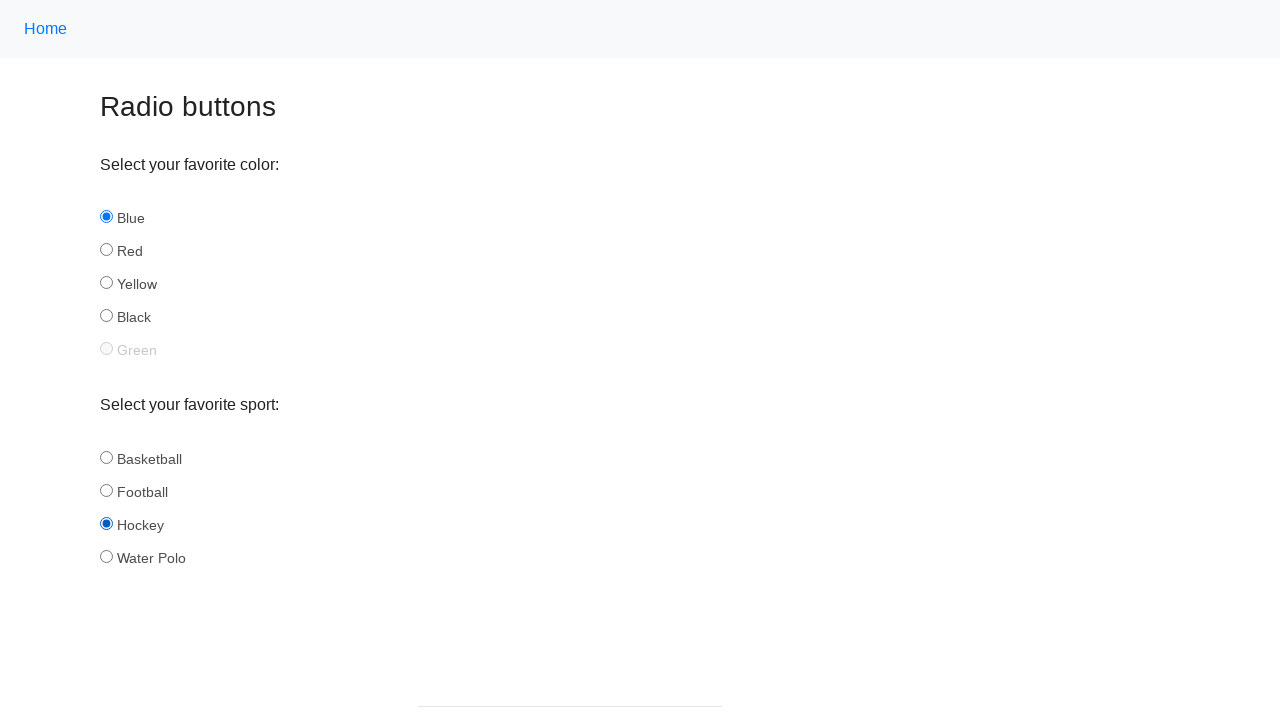

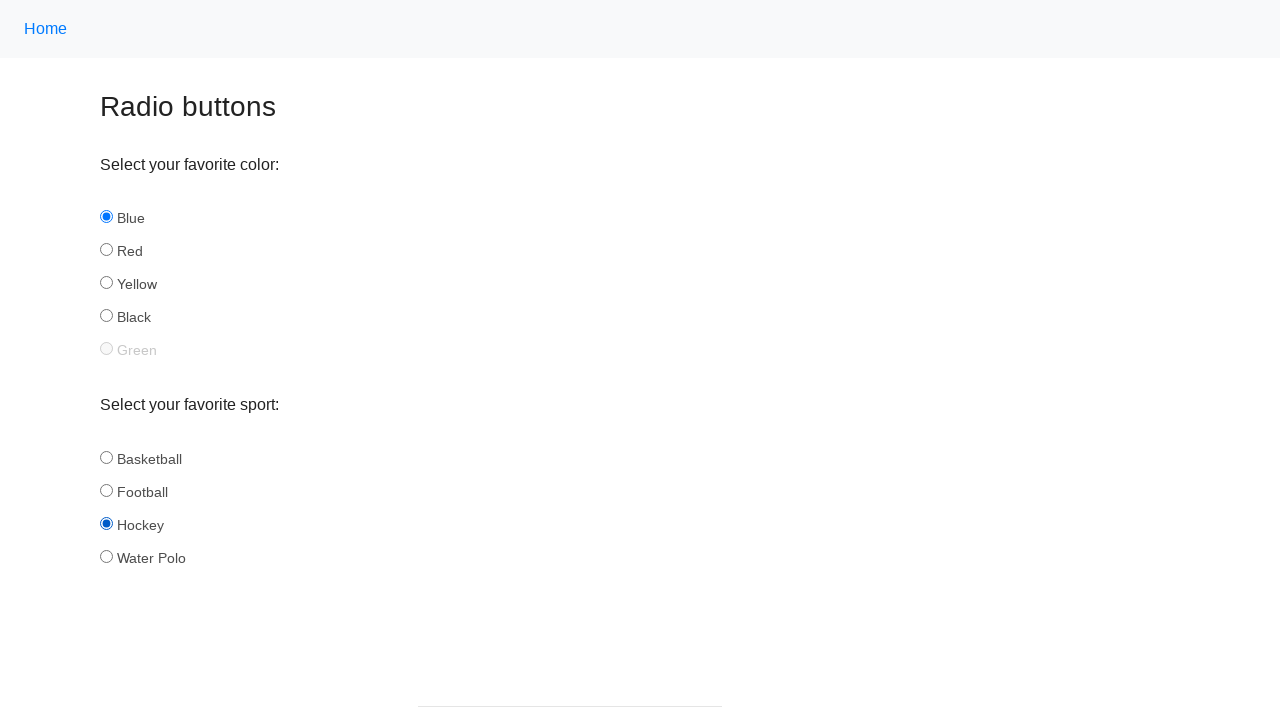